Tests drag and drop functionality by dragging column A to column B position

Starting URL: https://the-internet.herokuapp.com/drag_and_drop

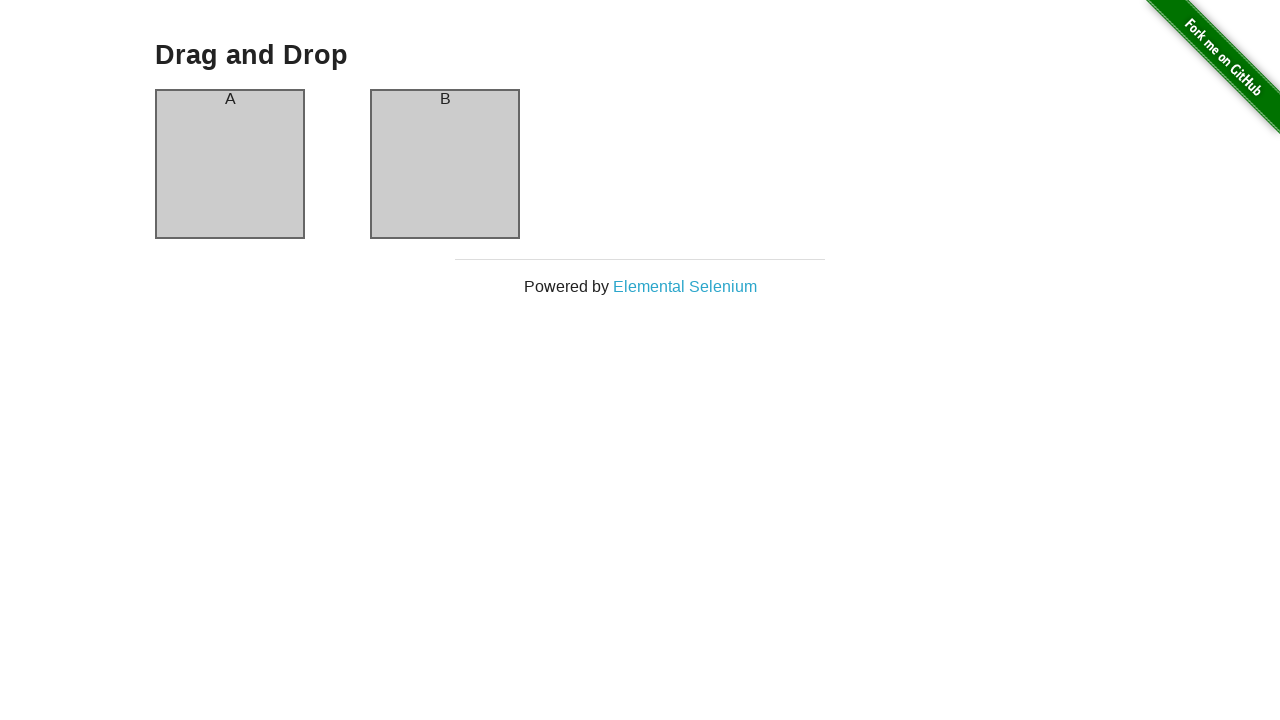

Waited for page to load (networkidle)
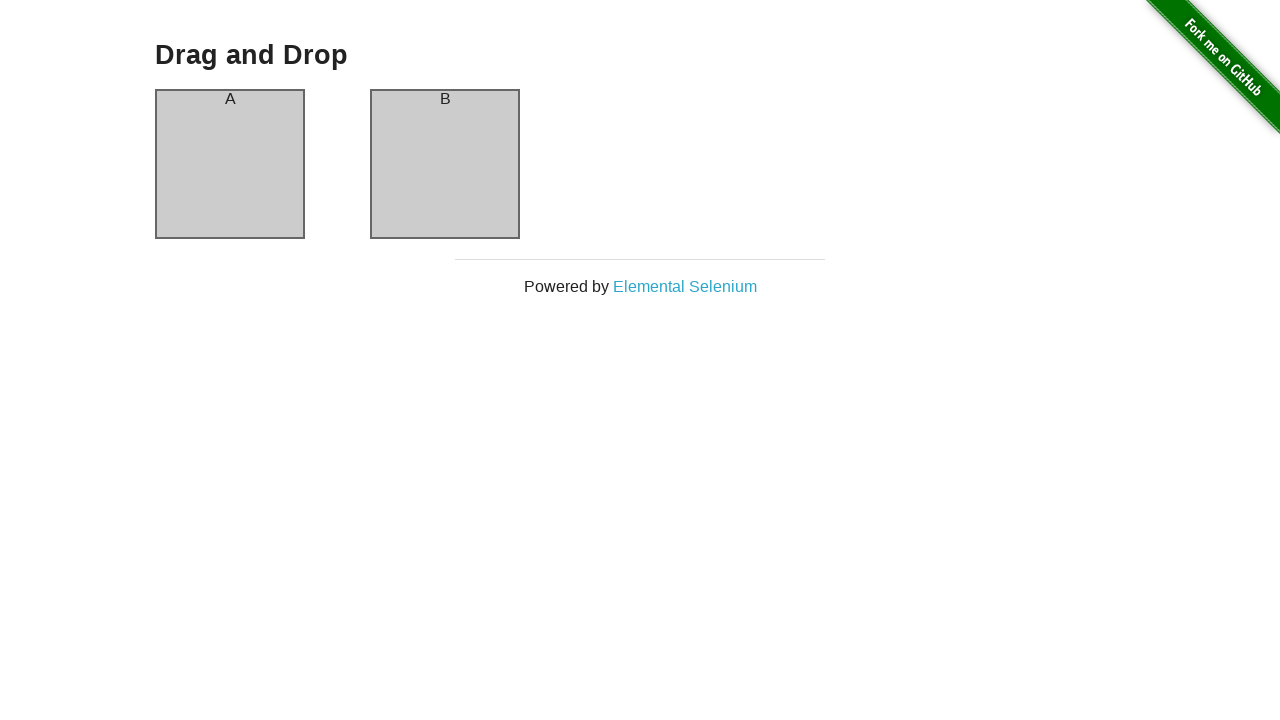

Dragged column A to column B position at (445, 164)
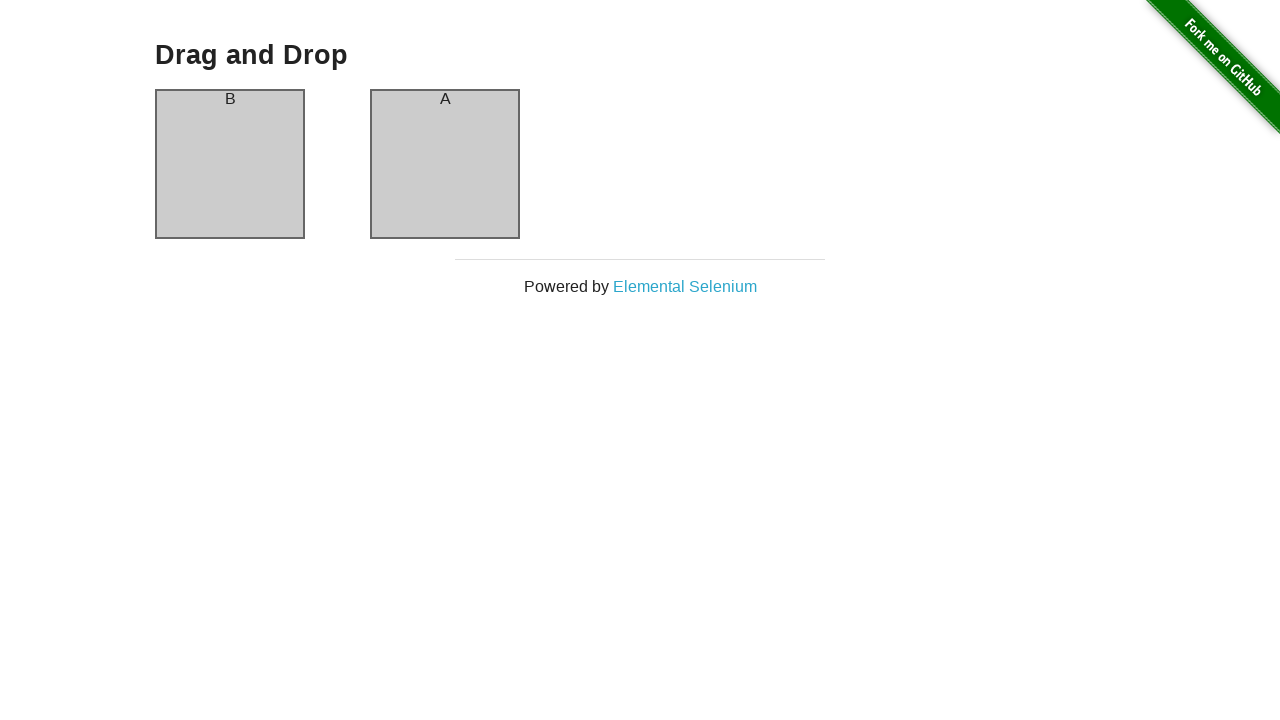

Verified that column B is now in the left position
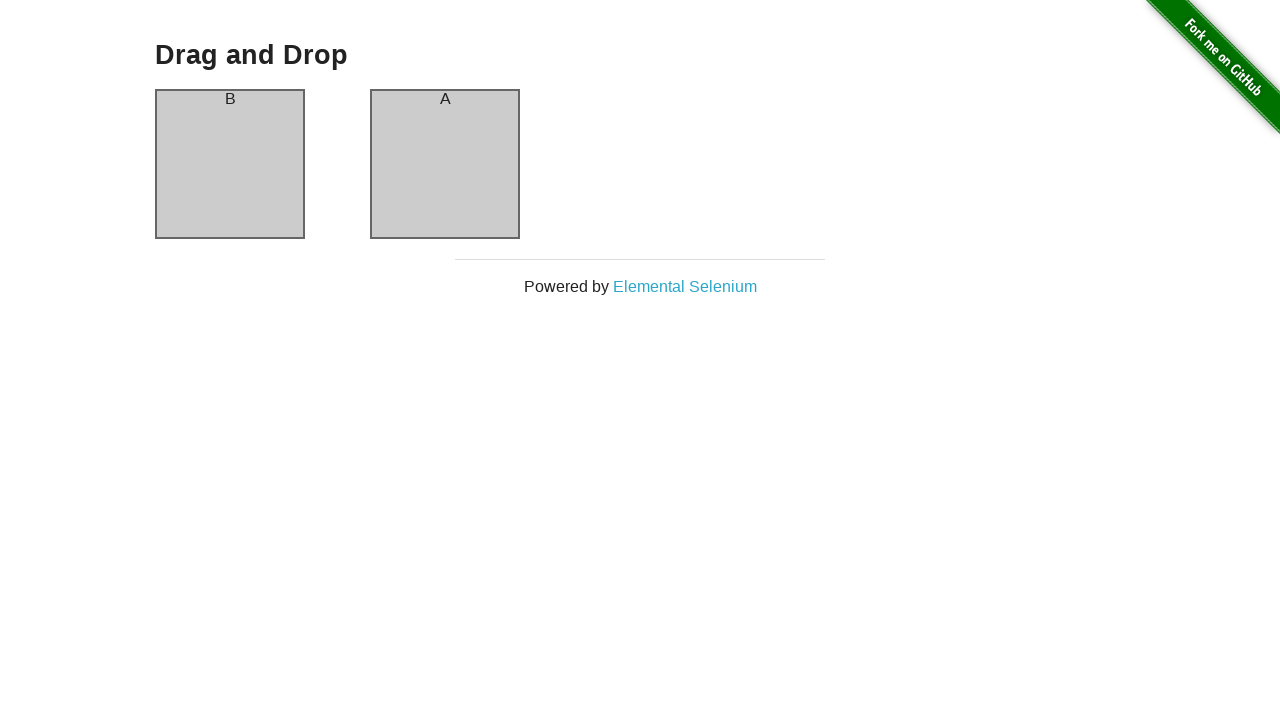

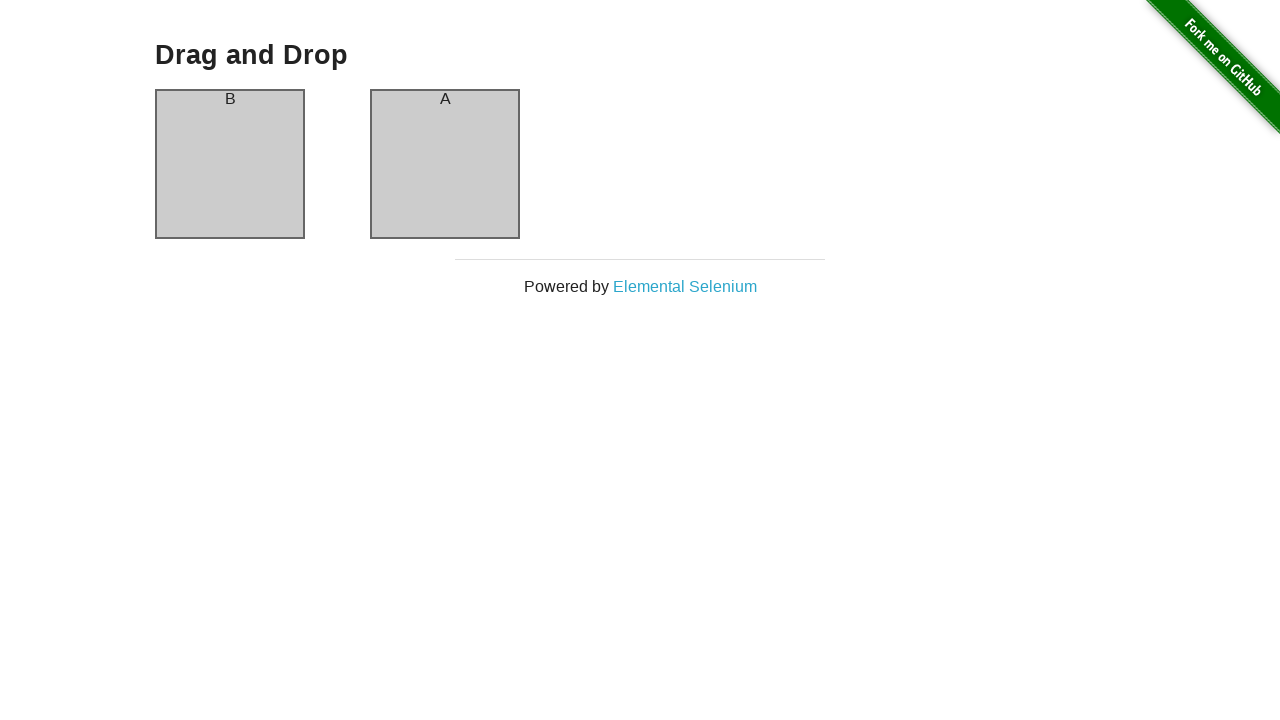